Tests marking individual todo items as complete using their checkboxes

Starting URL: https://demo.playwright.dev/todomvc

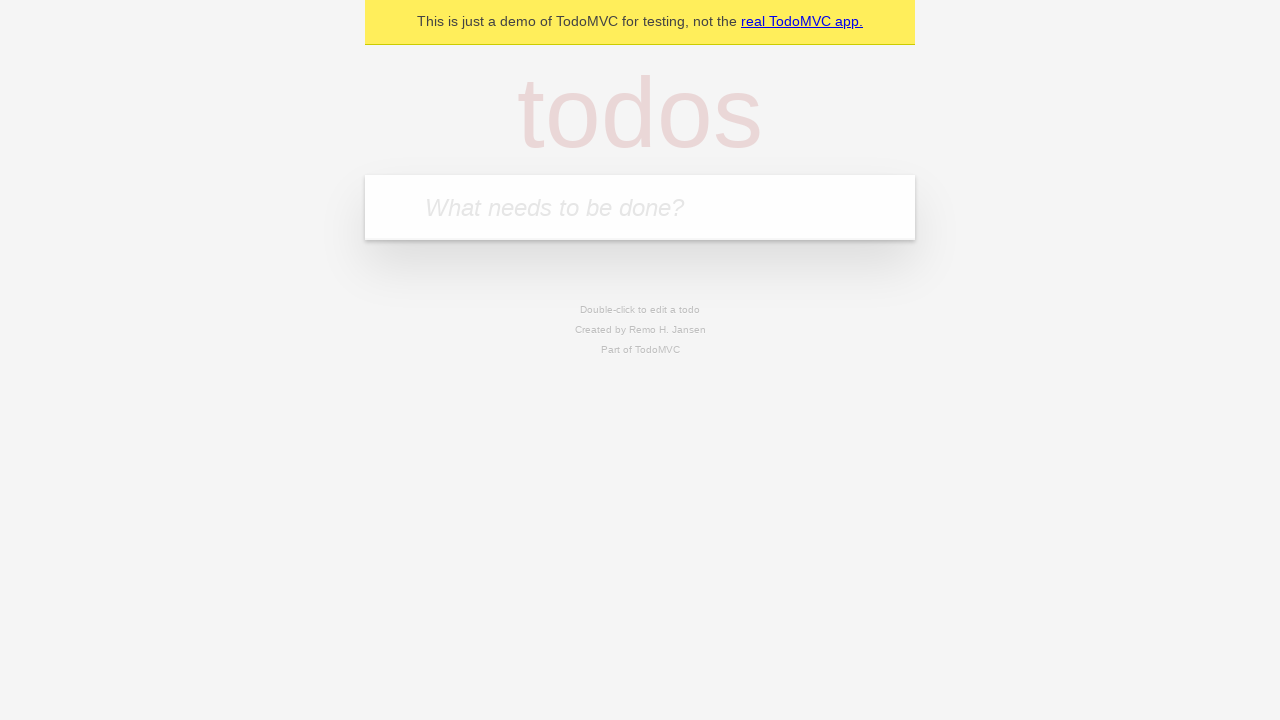

Filled input field with first todo item 'buy some cheese' on internal:attr=[placeholder="What needs to be done?"i]
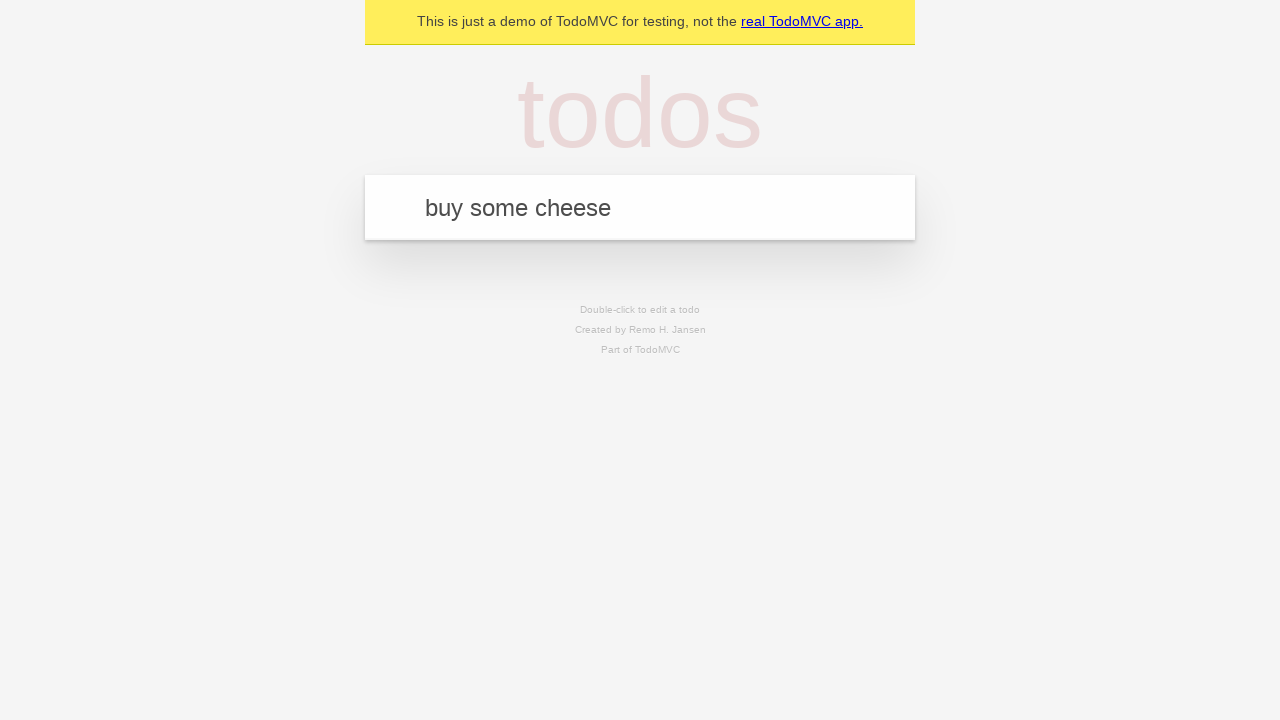

Pressed Enter to add first todo item on internal:attr=[placeholder="What needs to be done?"i]
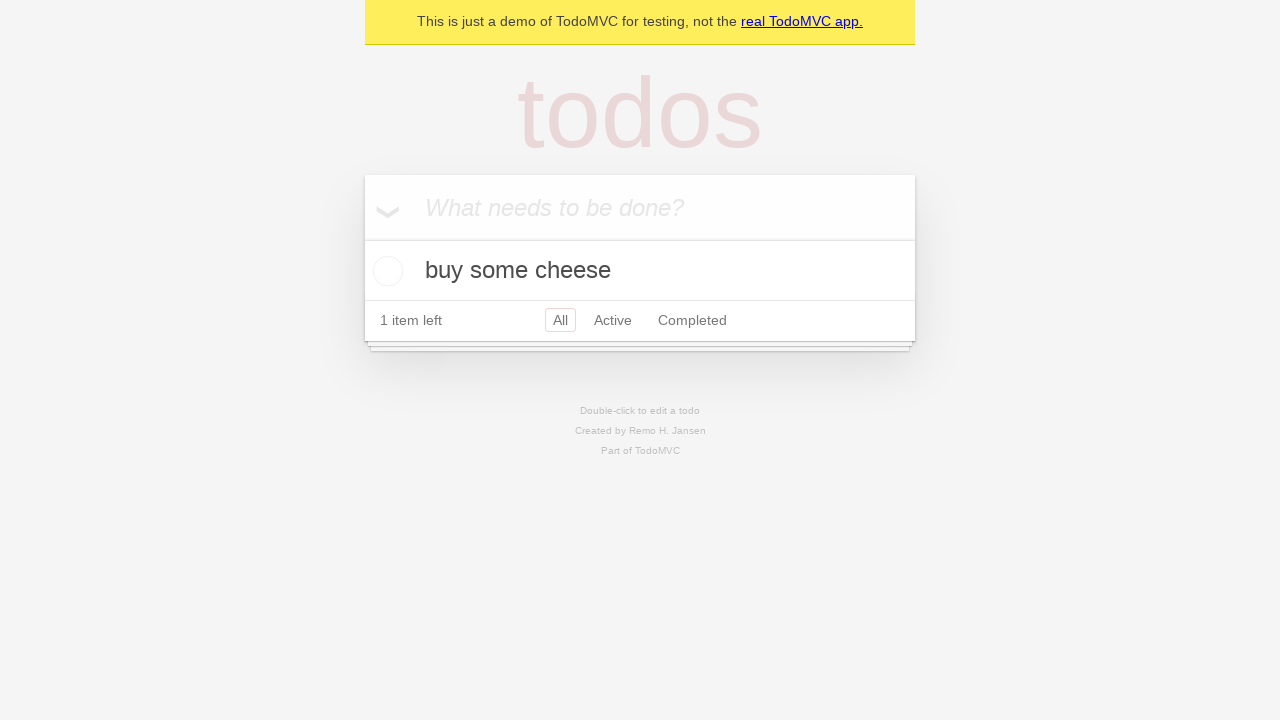

Filled input field with second todo item 'feed the cat' on internal:attr=[placeholder="What needs to be done?"i]
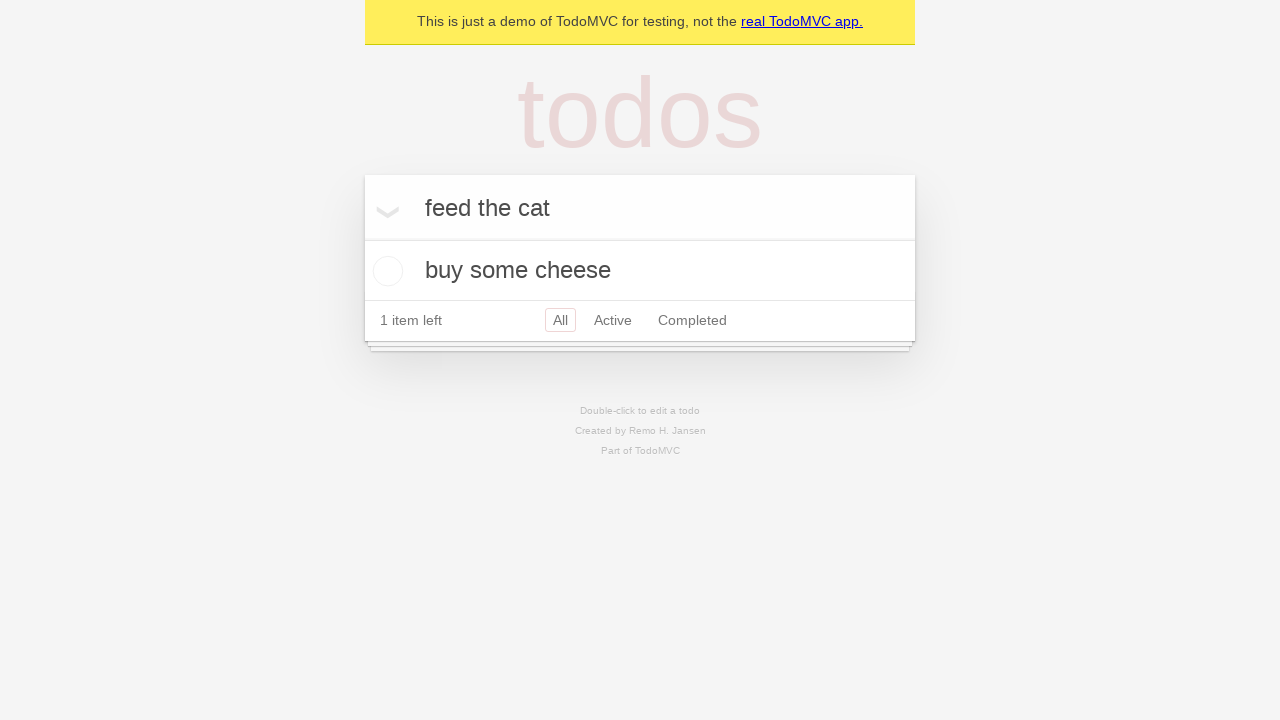

Pressed Enter to add second todo item on internal:attr=[placeholder="What needs to be done?"i]
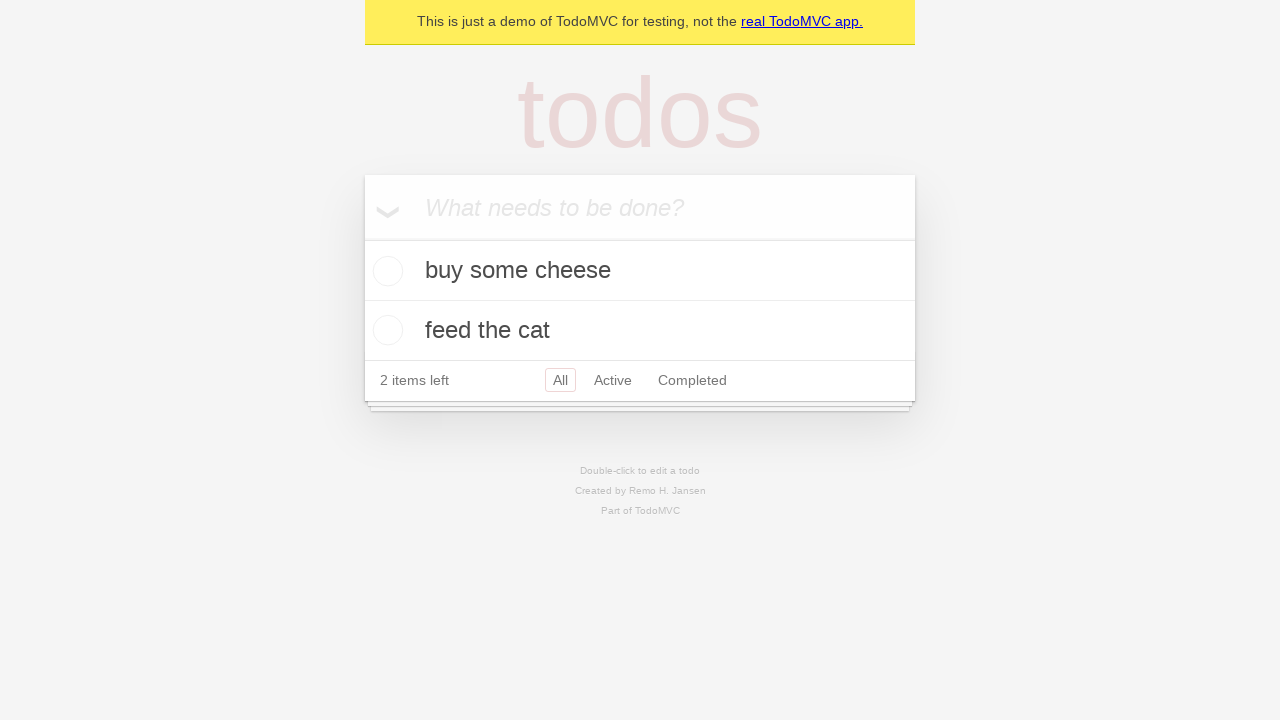

Marked first todo item 'buy some cheese' as complete at (385, 271) on internal:testid=[data-testid="todo-item"s] >> nth=0 >> internal:role=checkbox
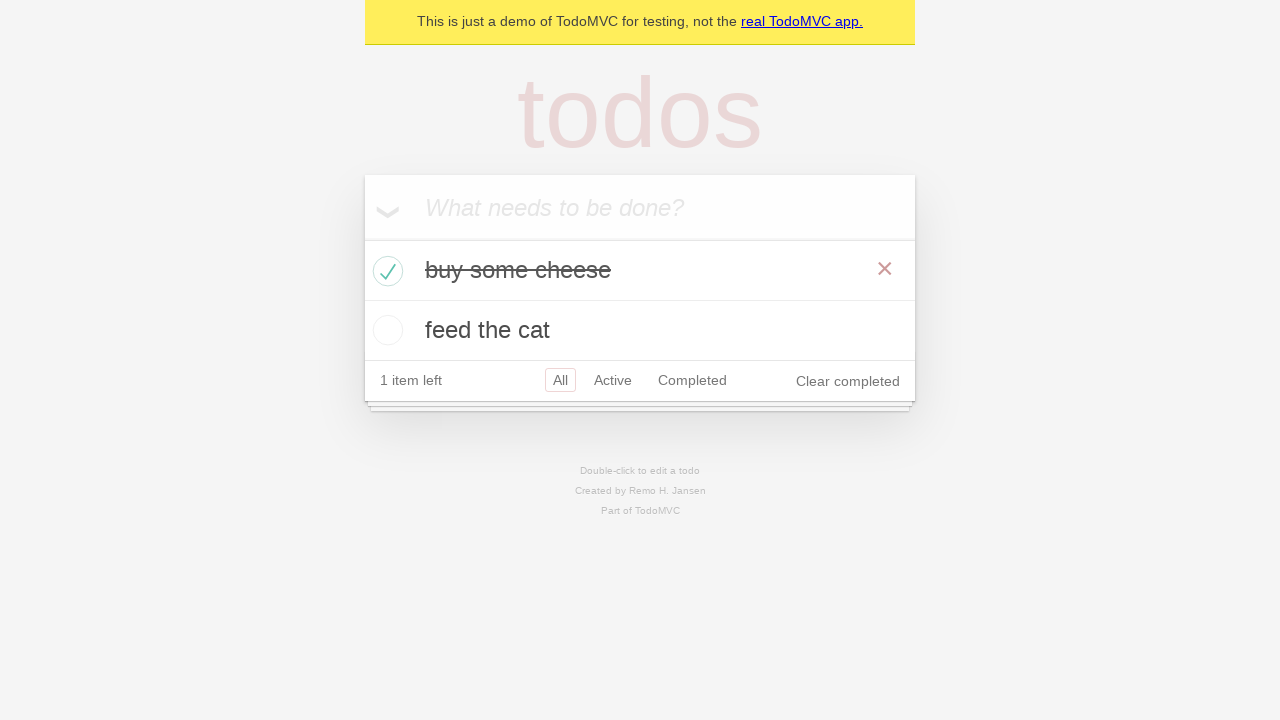

Marked second todo item 'feed the cat' as complete at (385, 330) on internal:testid=[data-testid="todo-item"s] >> nth=1 >> internal:role=checkbox
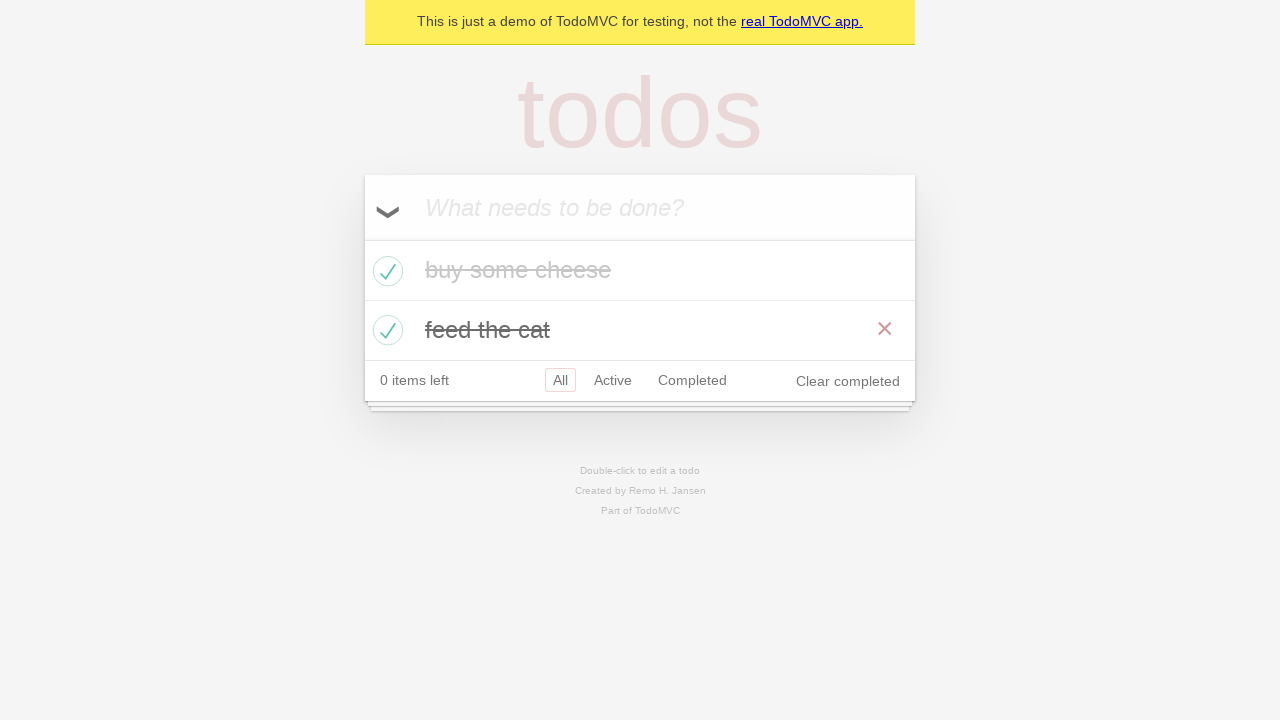

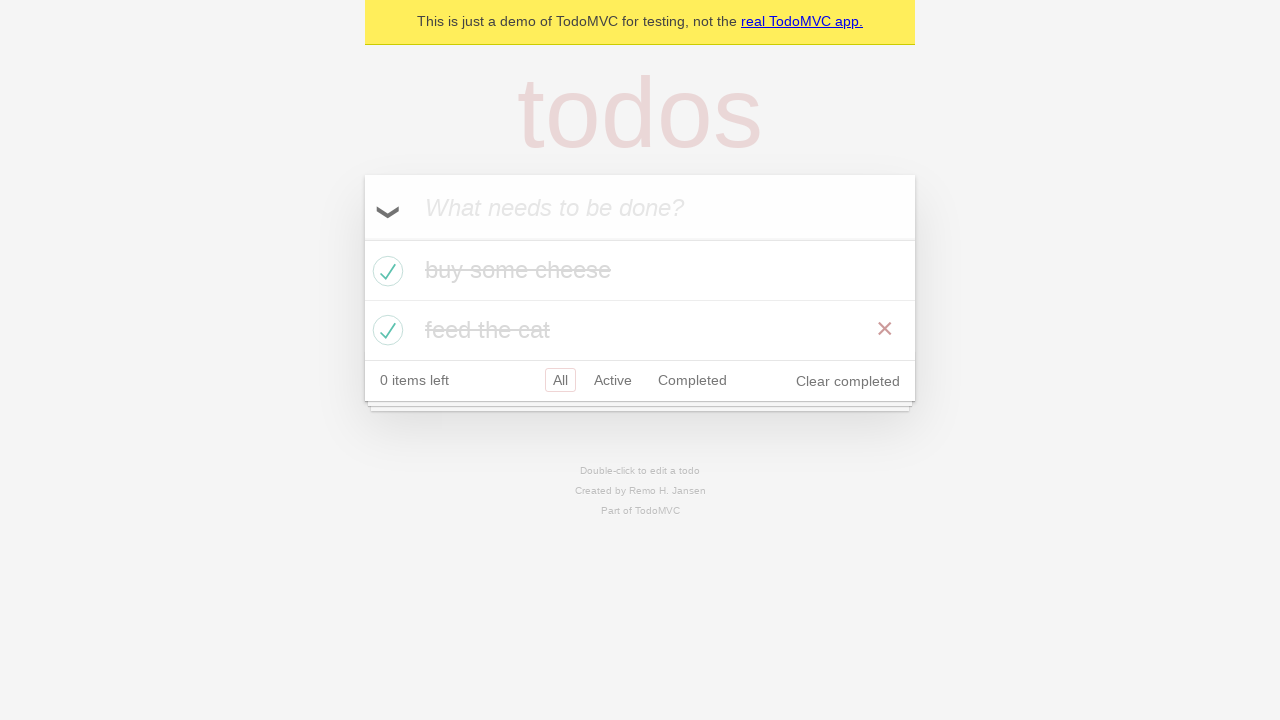